Navigates to the Microsoft Playwright GitHub repository page and waits for it to load

Starting URL: https://github.com/microsoft/playwright

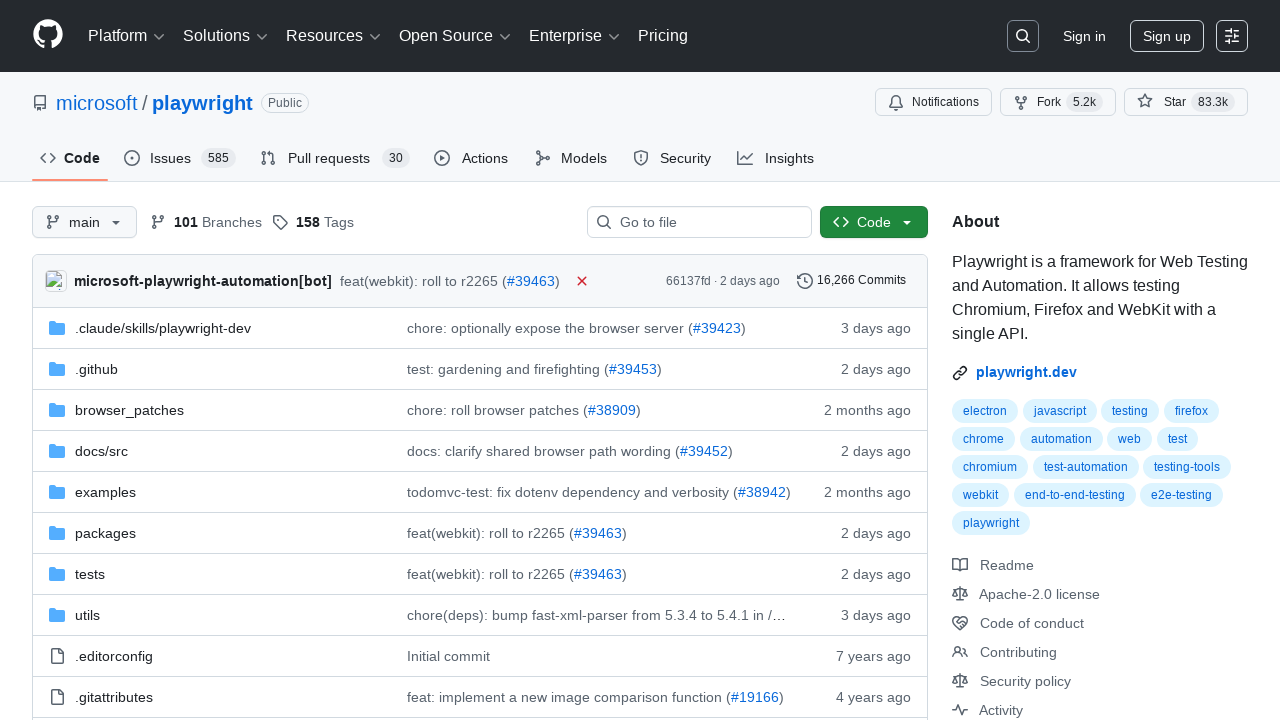

Navigated to Microsoft Playwright GitHub repository
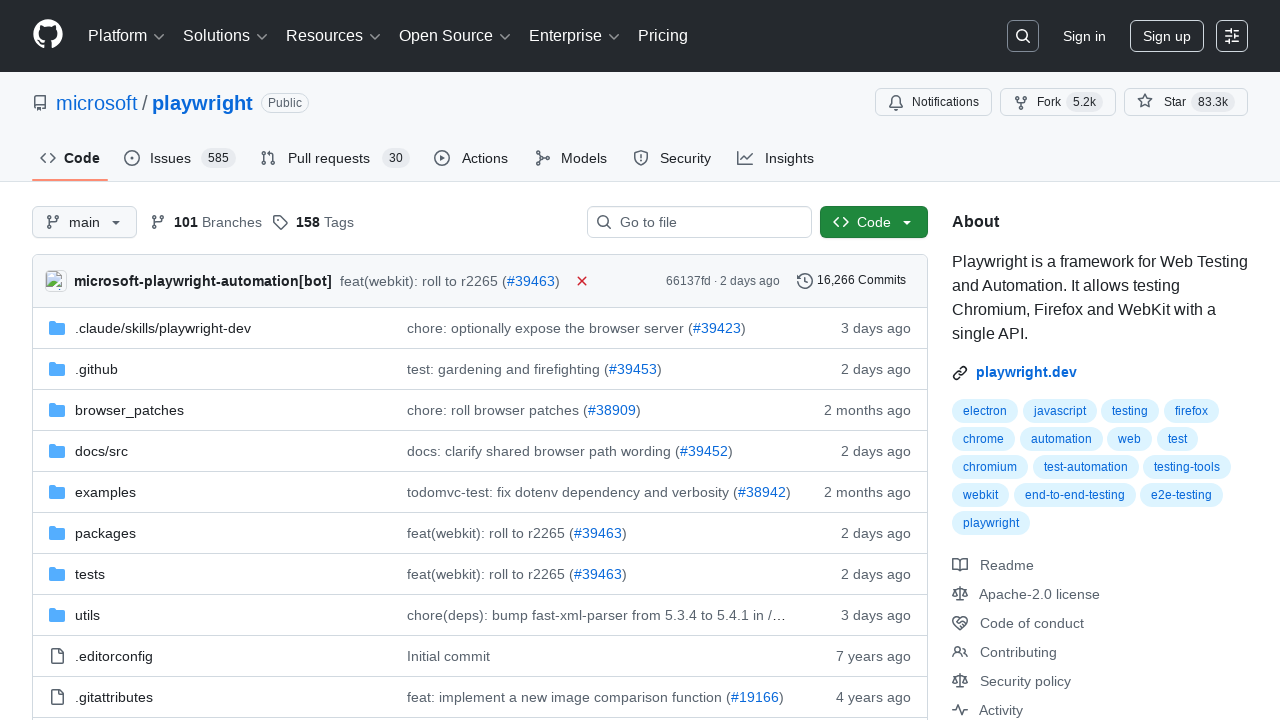

Page DOM content loaded
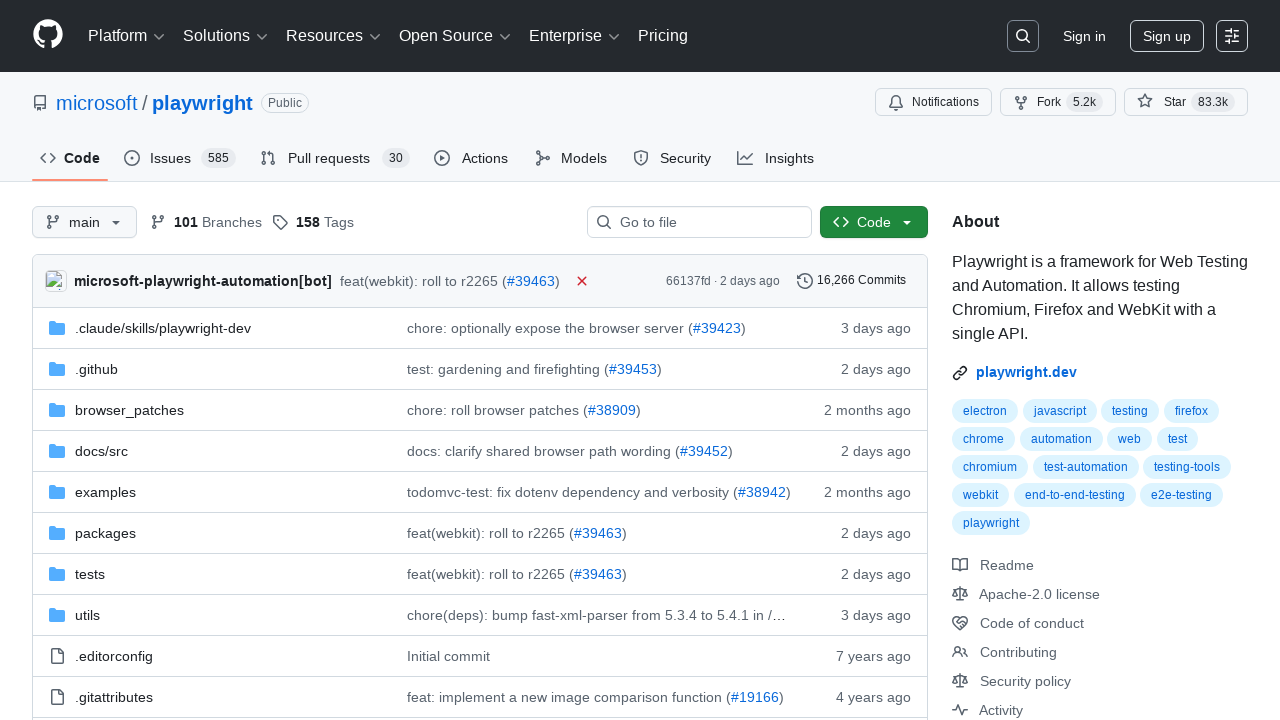

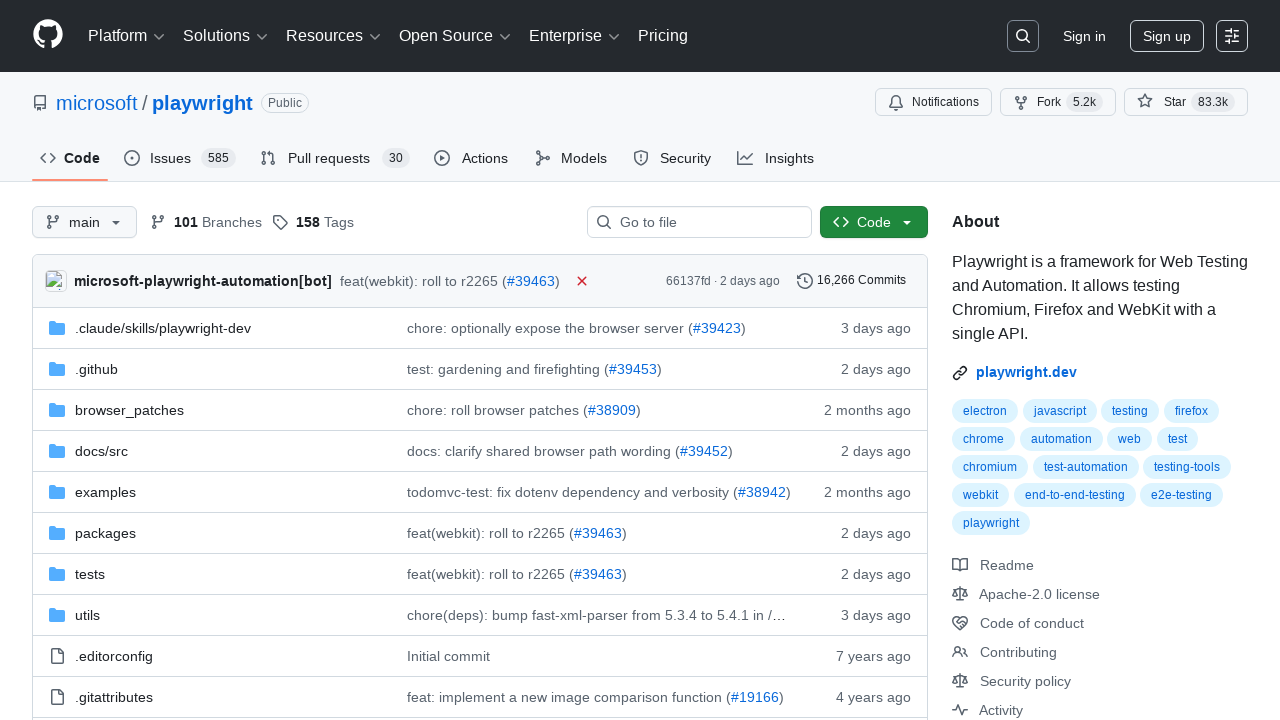